Tests a mathematical dropdown selection form by reading two numbers, calculating their sum, and selecting the result from a dropdown

Starting URL: http://suninjuly.github.io/selects1.html

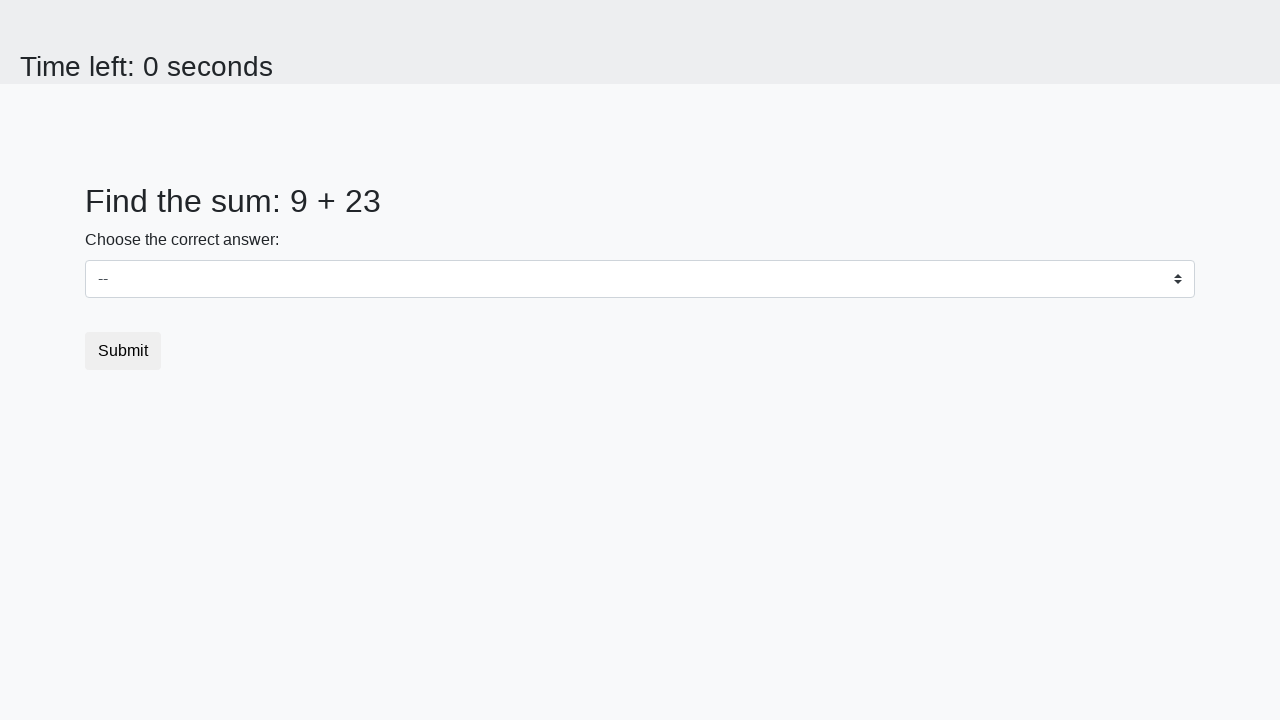

Retrieved first number from #num1 element
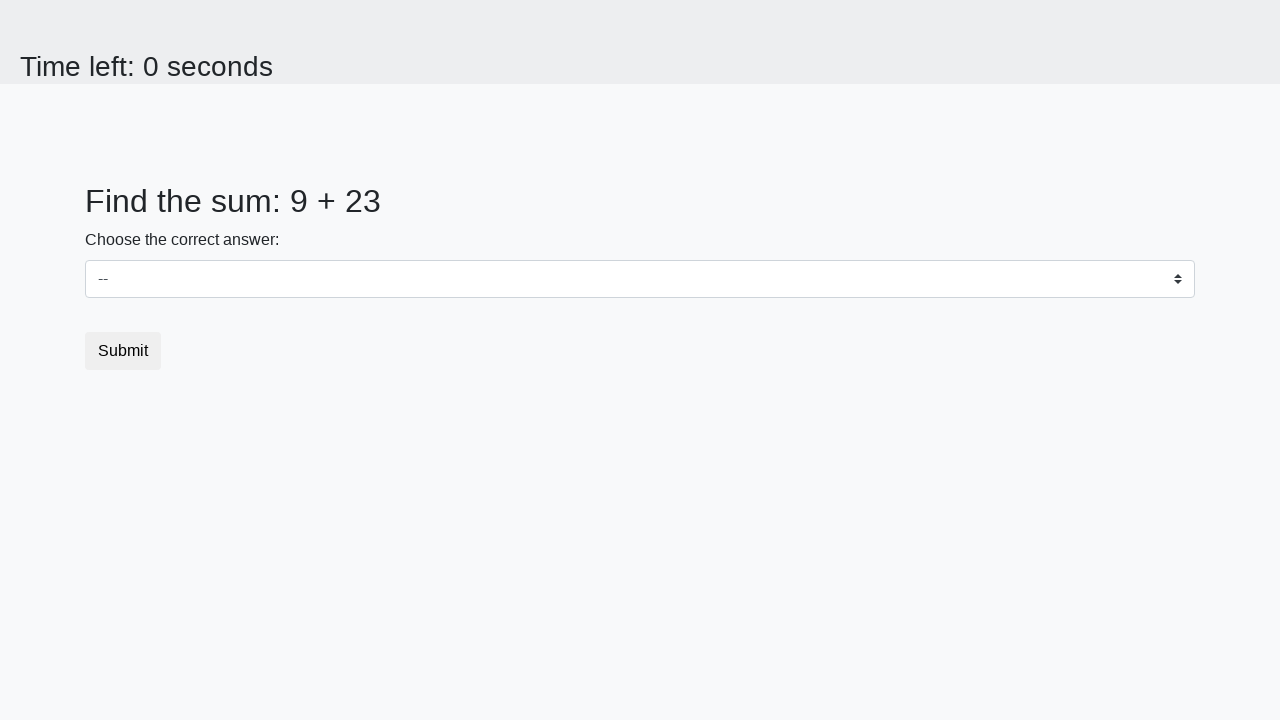

Retrieved second number from #num2 element
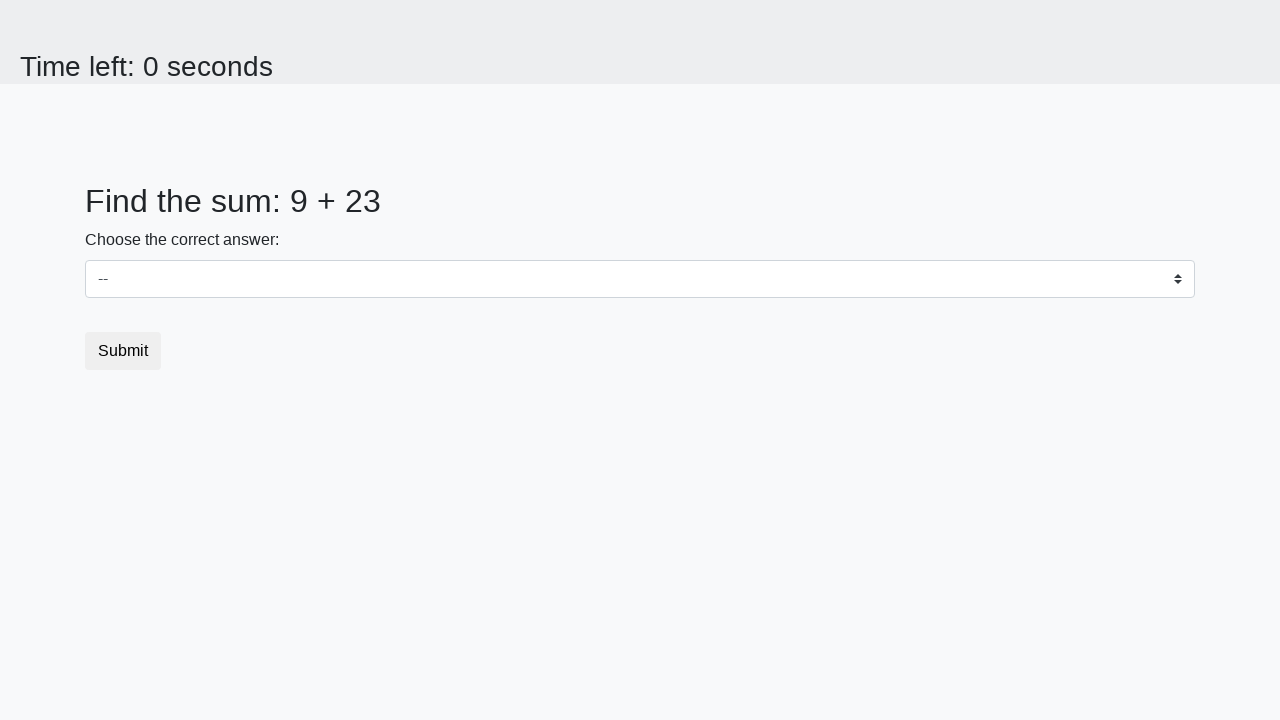

Calculated sum: 9 + 23 = 32
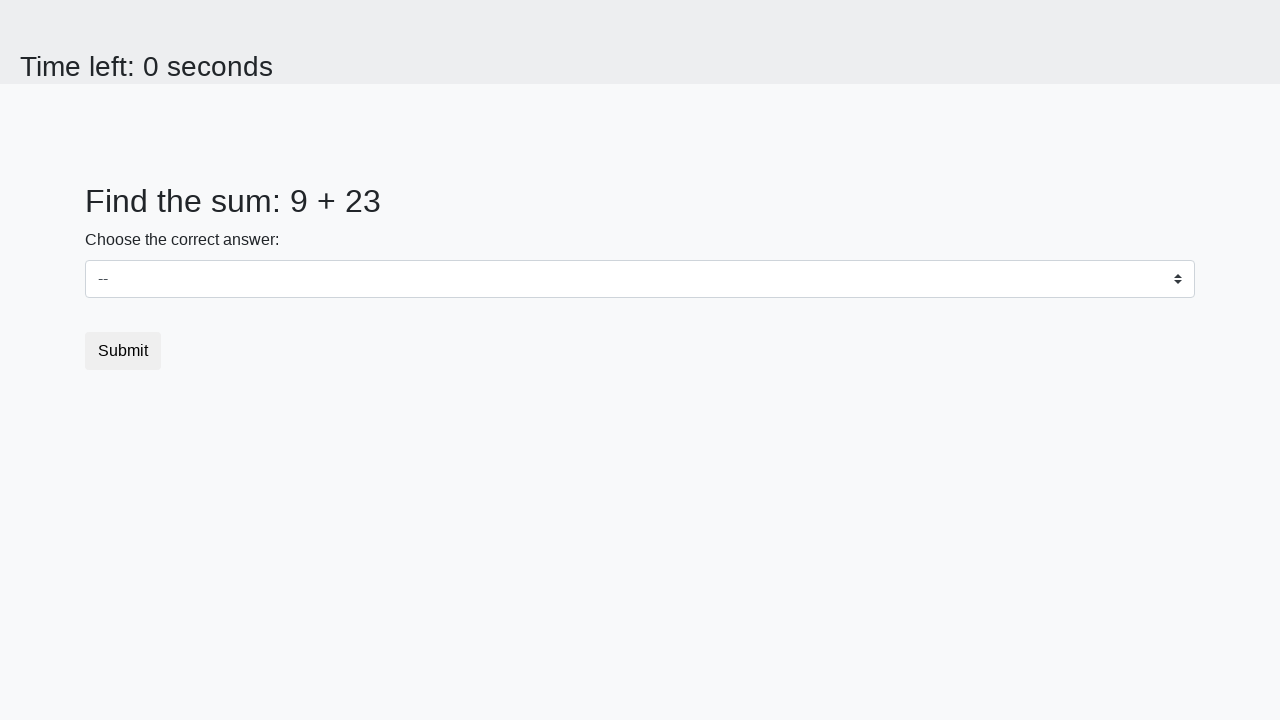

Selected value '32' from dropdown menu on select
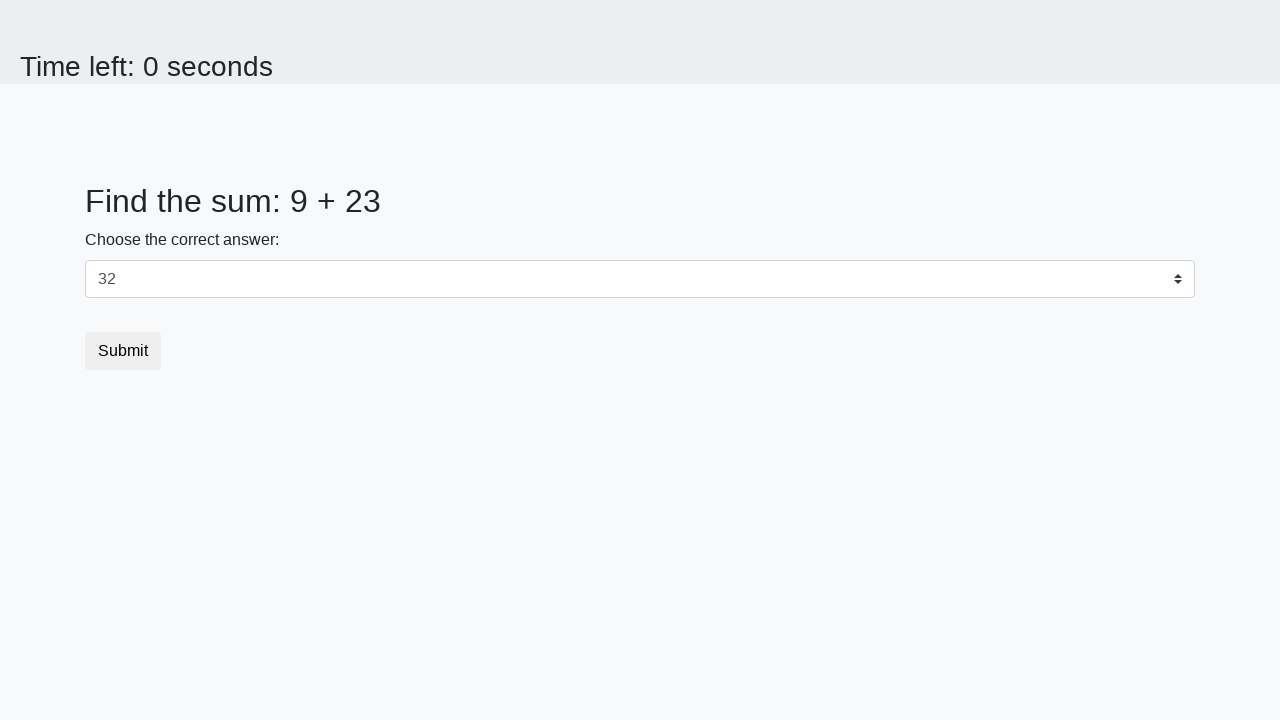

Clicked submit button at (123, 351) on button.btn
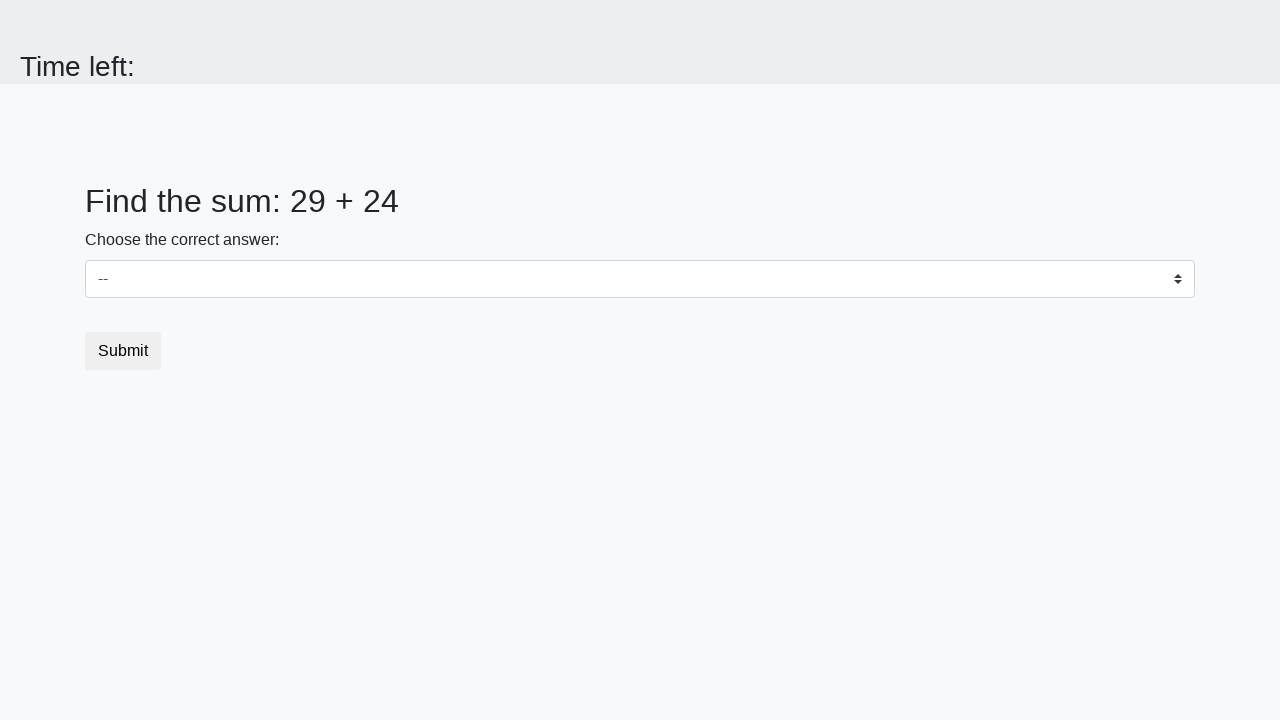

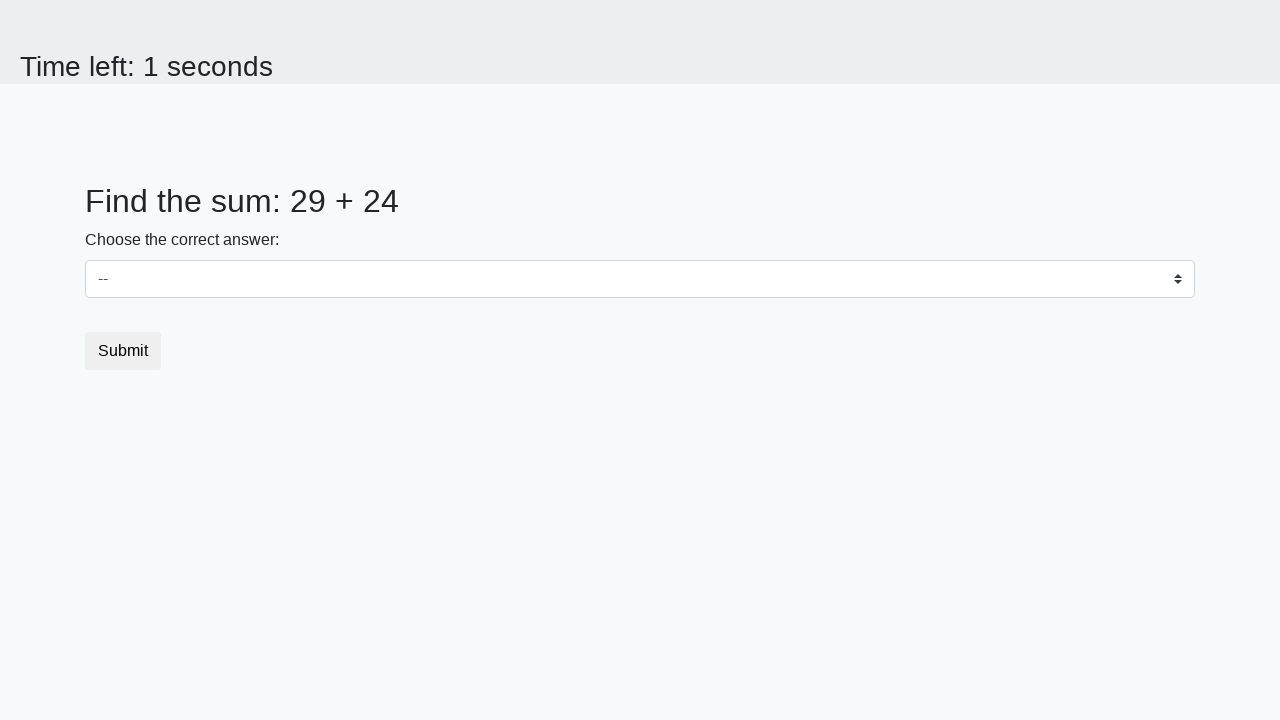